Navigates to abraxas.ch and verifies the page loads successfully

Starting URL: http://www.abraxas.ch

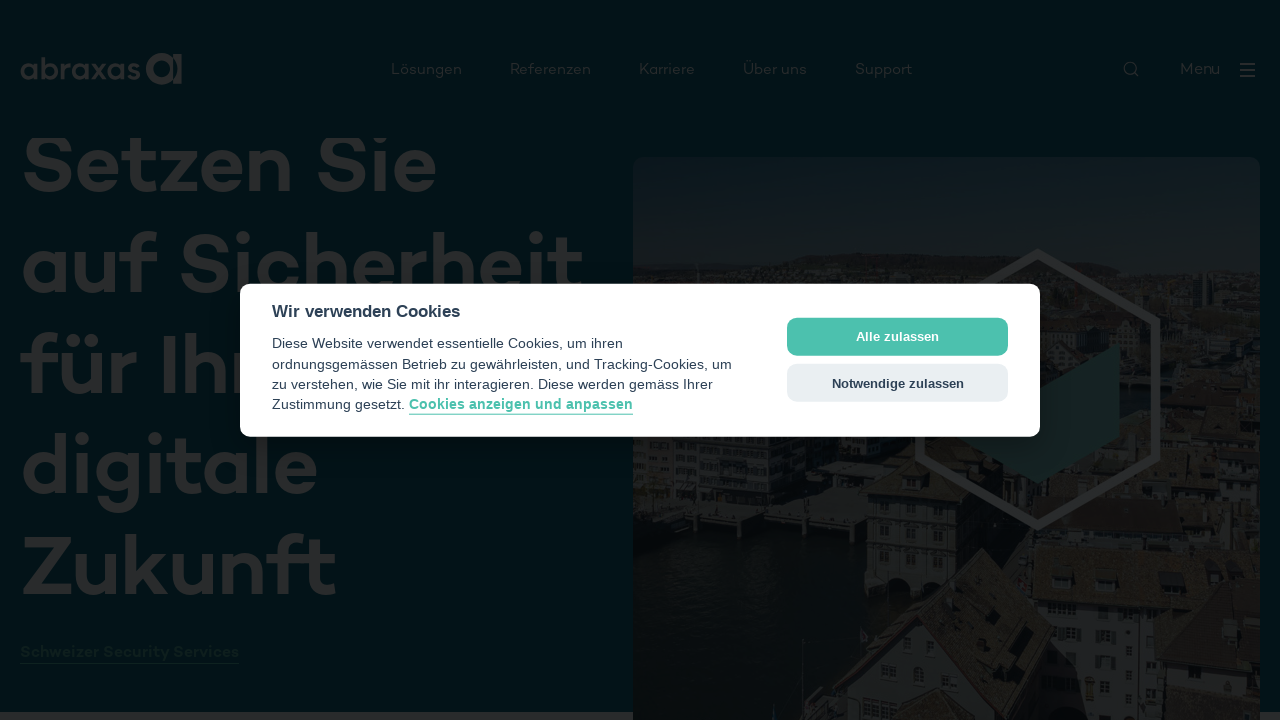

Waited for page DOM content to load
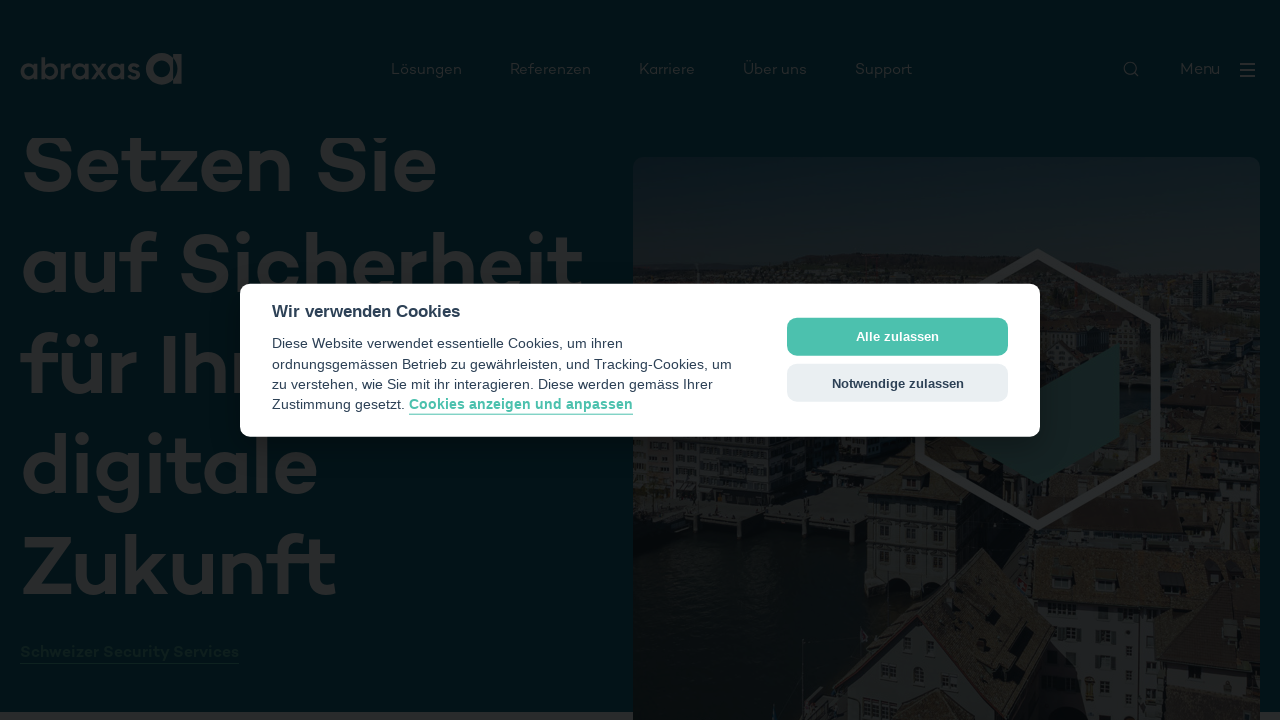

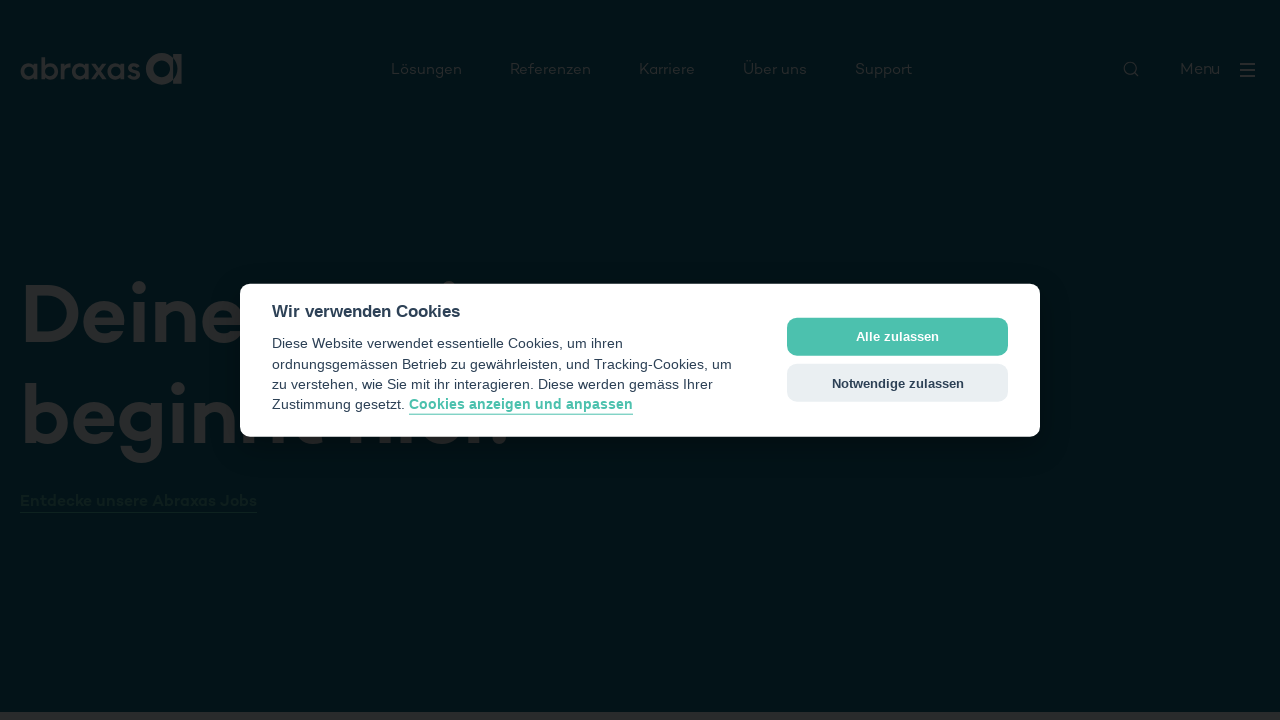